Tests that the Due column in table1 can be sorted in ascending order by clicking the column header and verifying the values are sorted correctly.

Starting URL: http://the-internet.herokuapp.com/tables

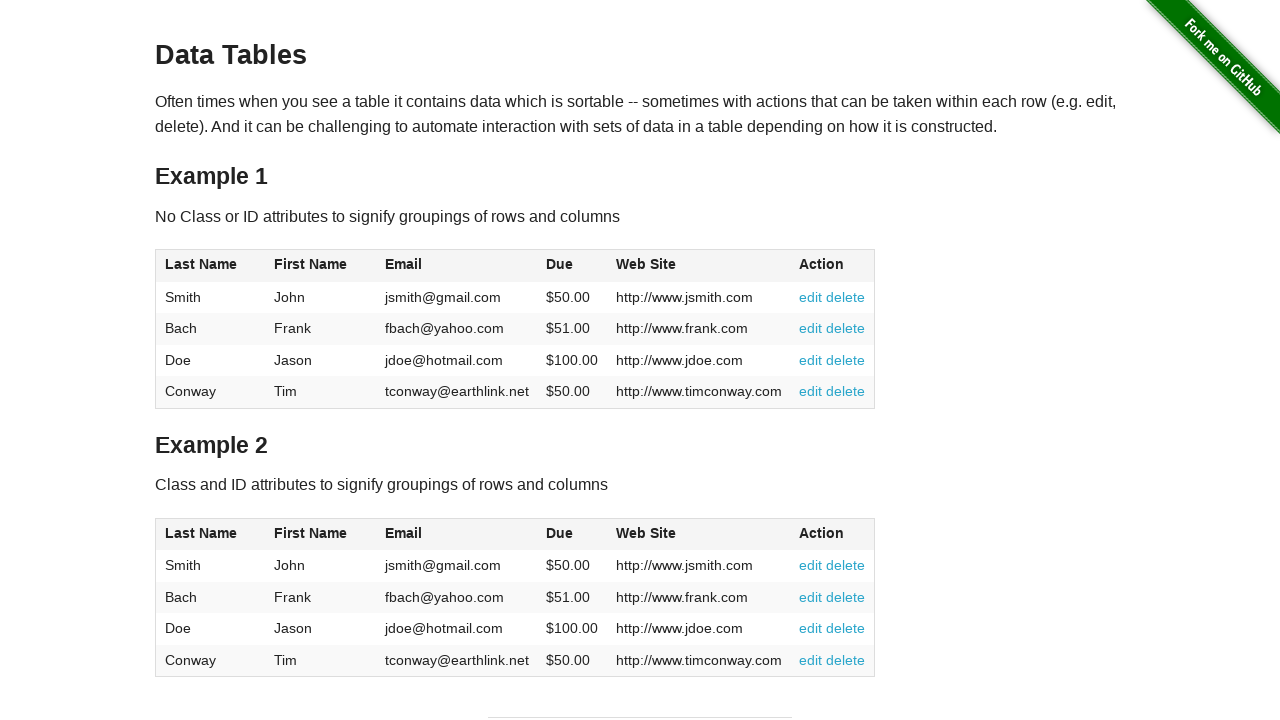

Clicked Due column header to sort ascending at (572, 266) on #table1 thead tr th:nth-of-type(4)
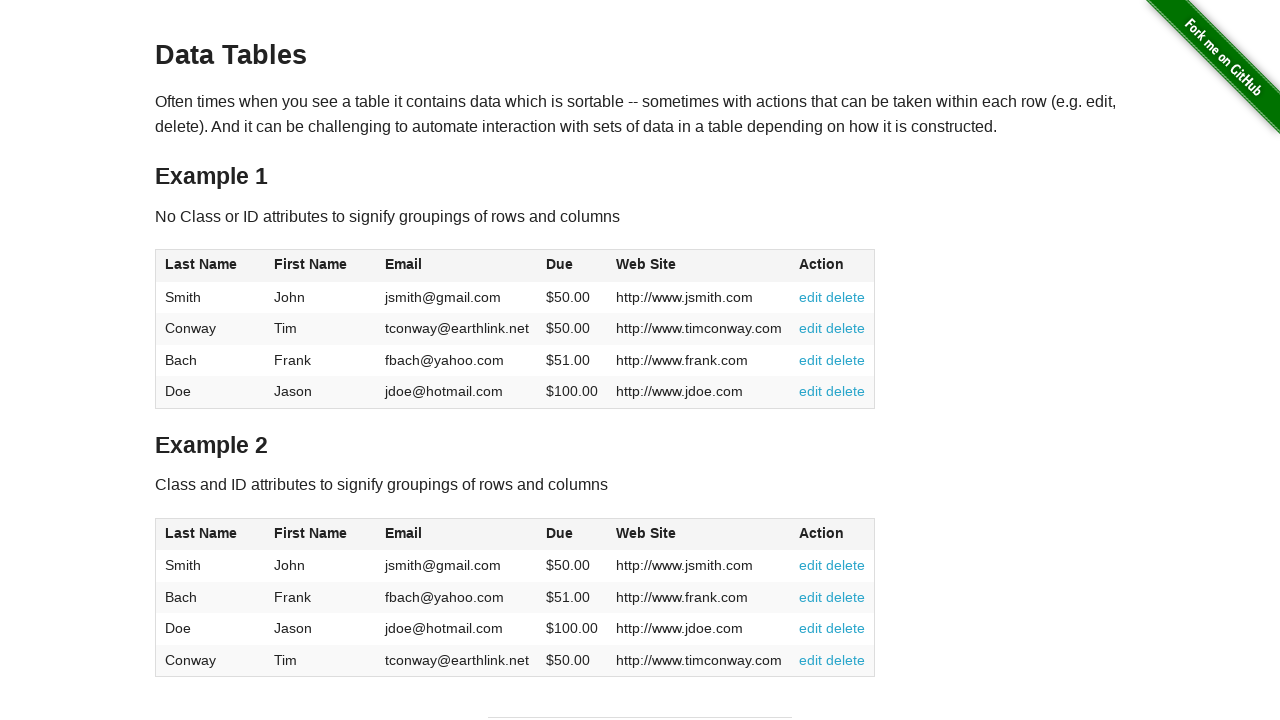

Due column table data loaded and ready for verification
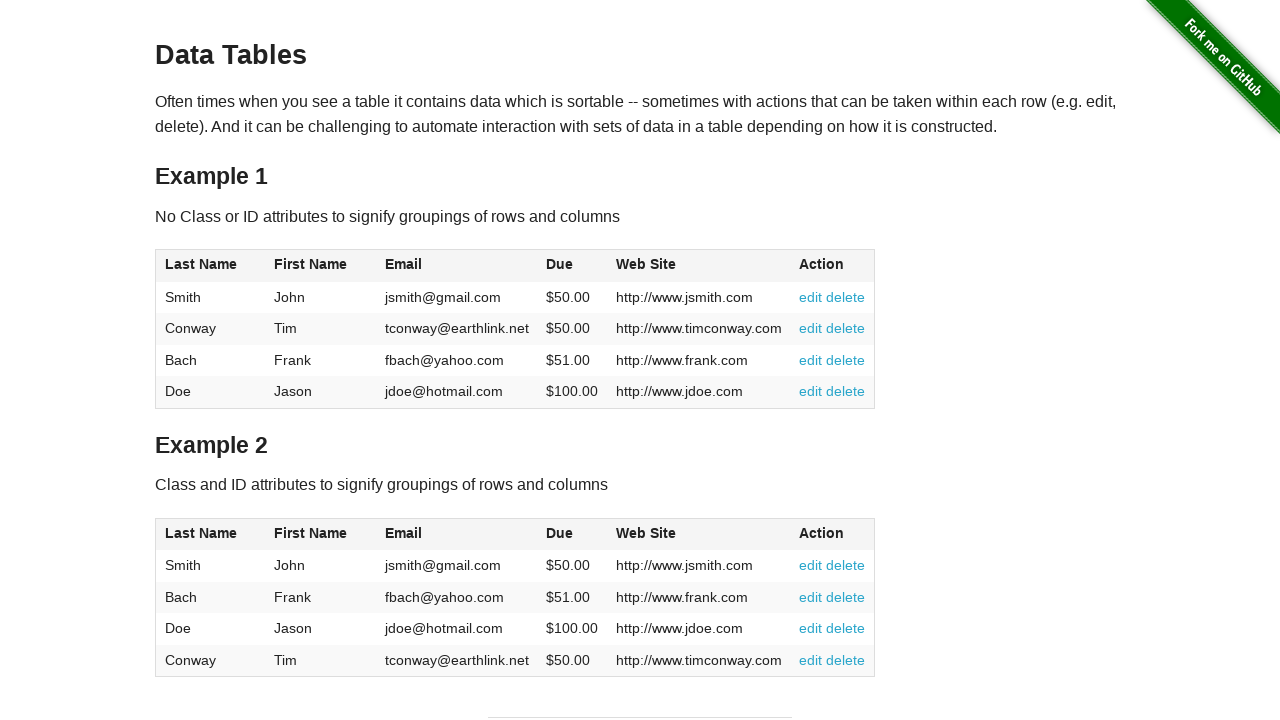

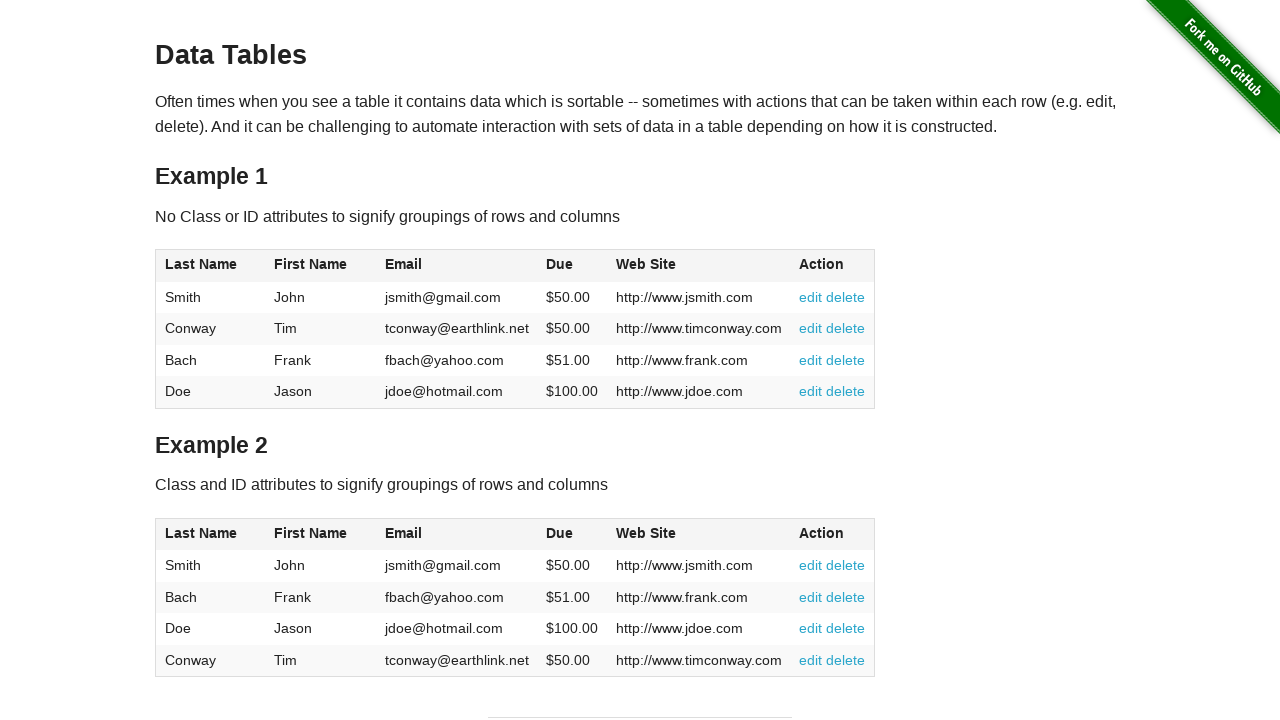